Tests a grocery shopping site by searching for products starting with "Ca", verifying product count, adding items to cart, and interacting with product elements

Starting URL: https://rahulshettyacademy.com/seleniumPractise/#/

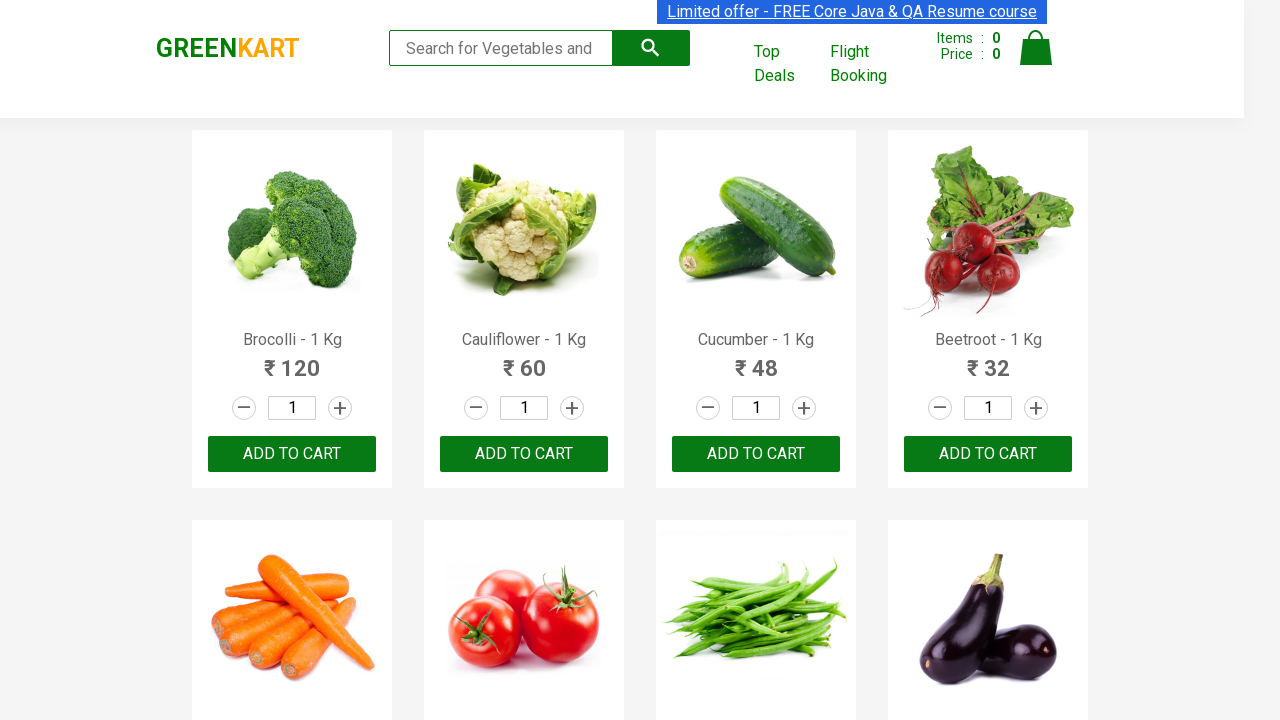

Filled search box with 'Ca' to search for products on .search-keyword
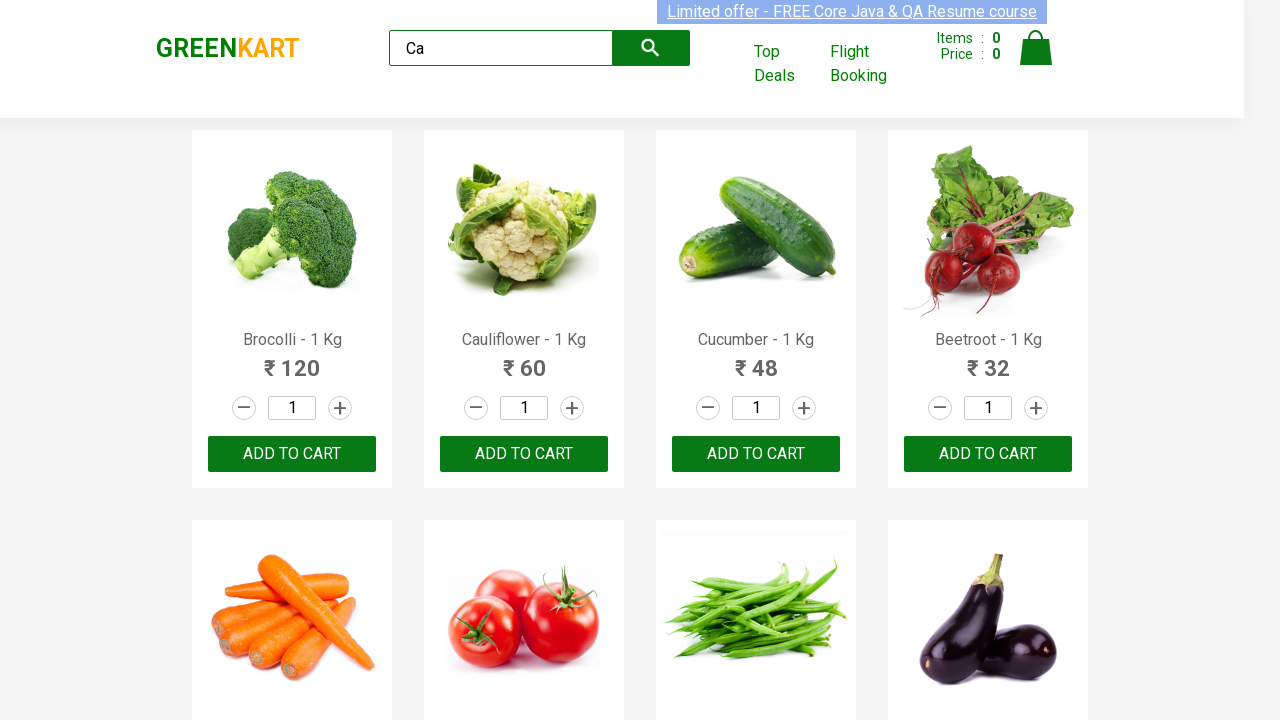

Waited 2 seconds for search results to load
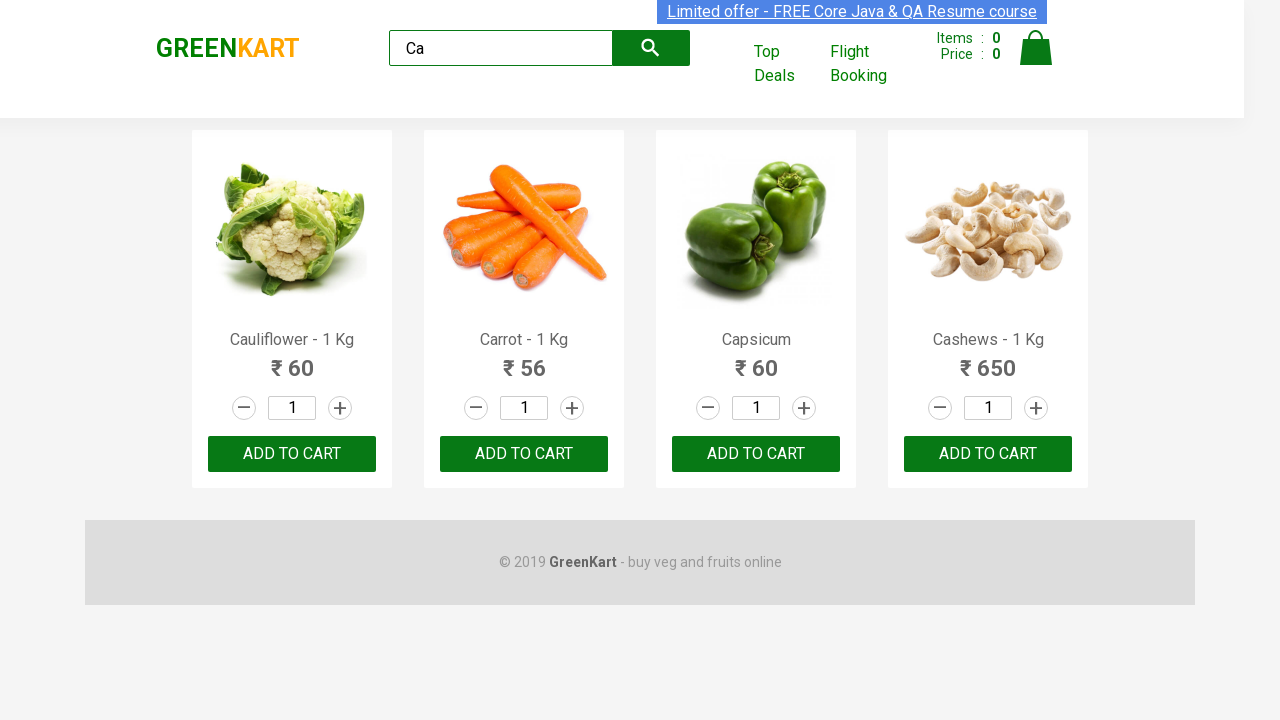

Verified product elements are displayed on the page
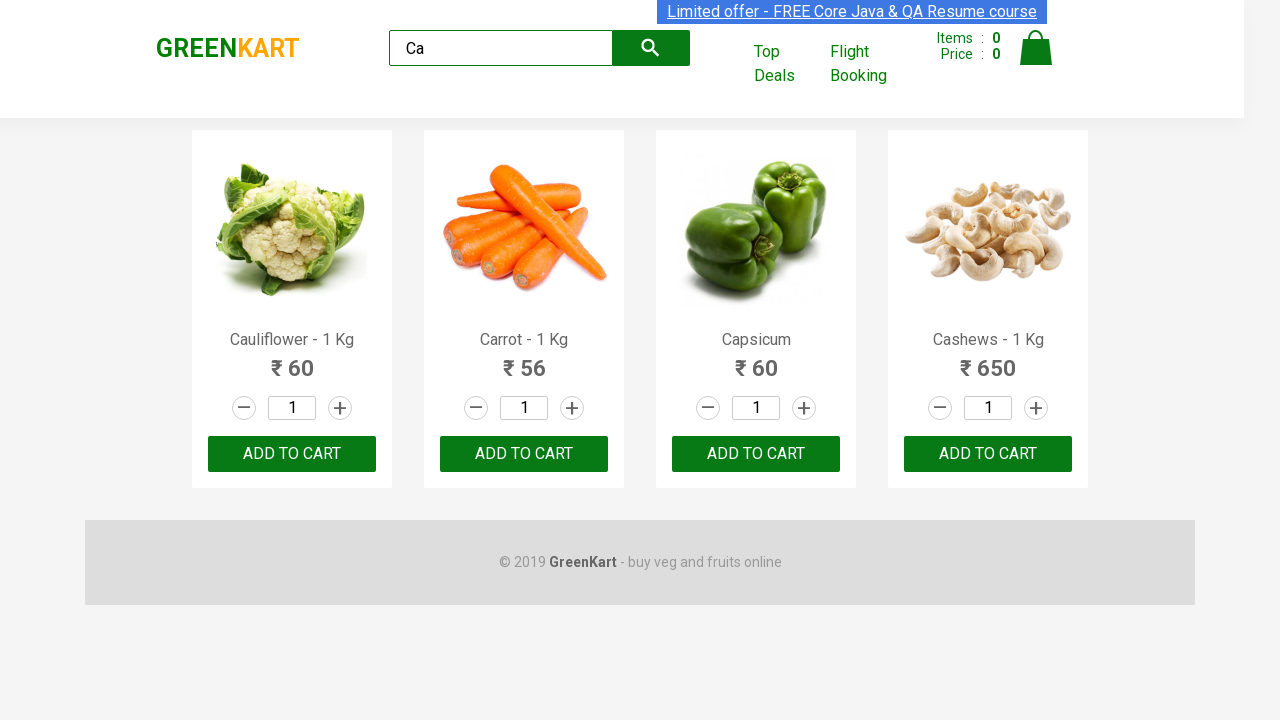

Clicked ADD TO CART button on the third product at (756, 454) on .products .product >> nth=2 >> text=ADD TO CART
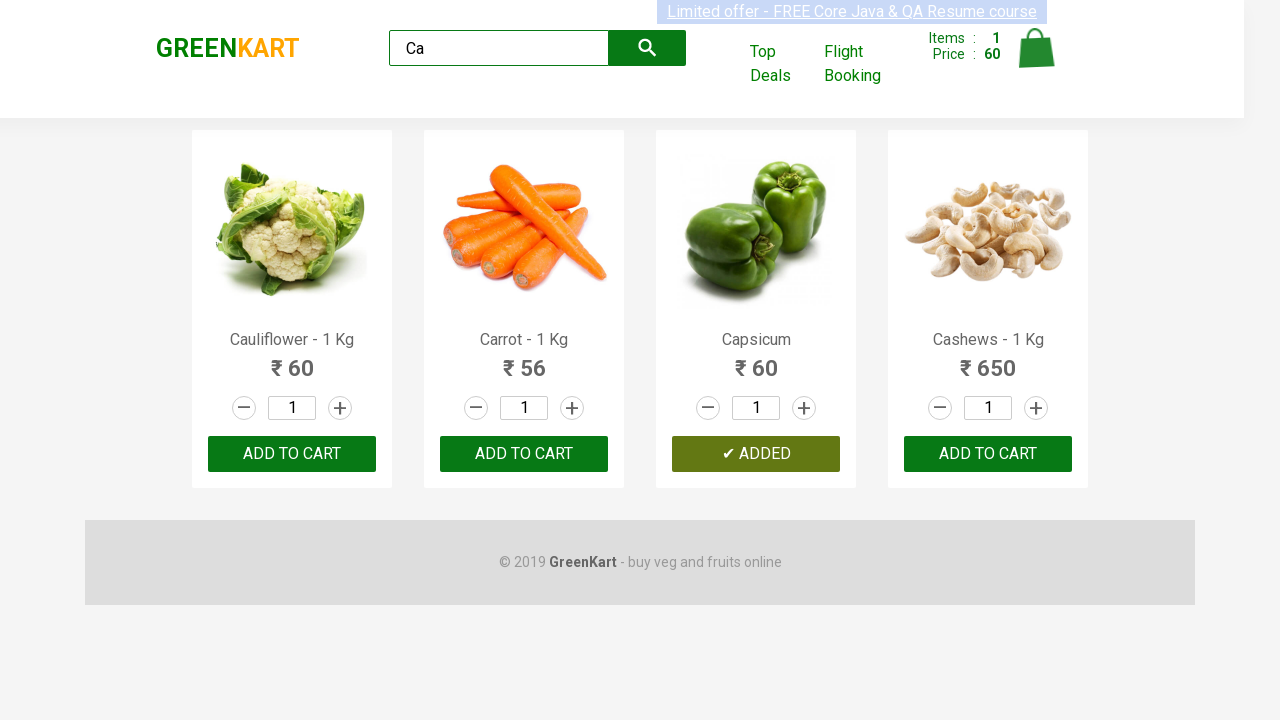

Retrieved total product count: 4 products found
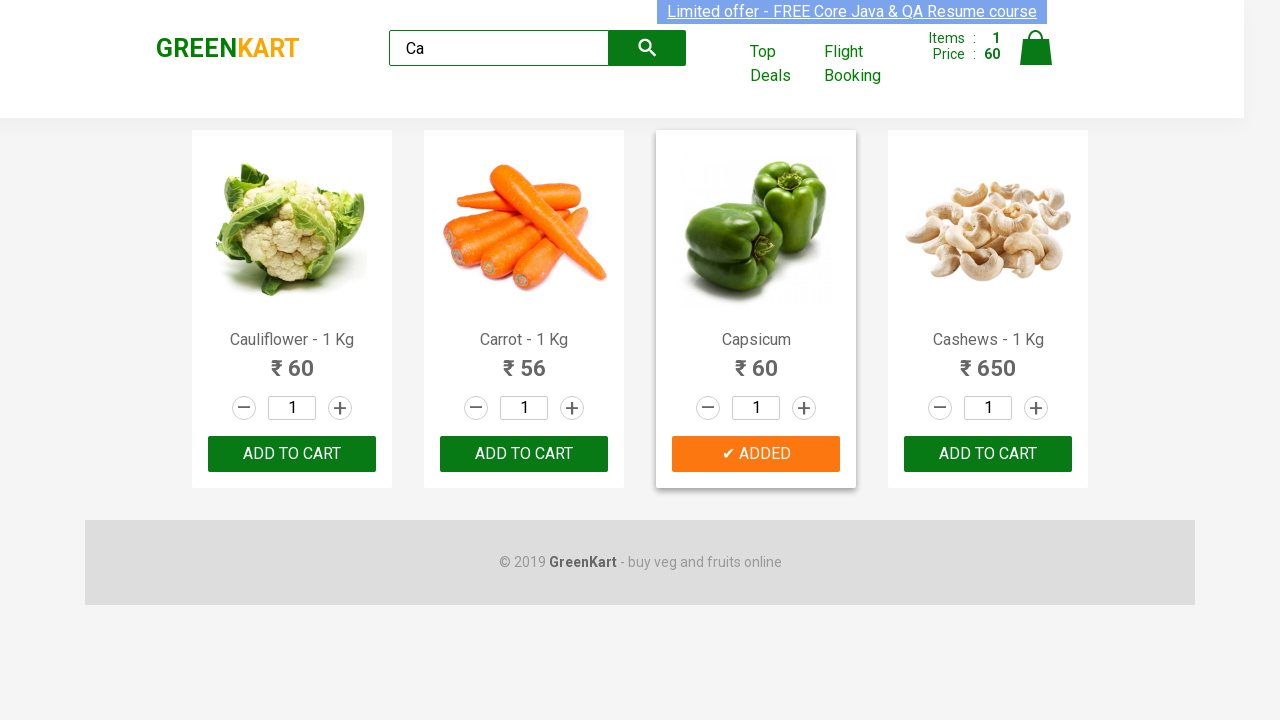

Retrieved product name at index 0: Cauliflower - 1 Kg
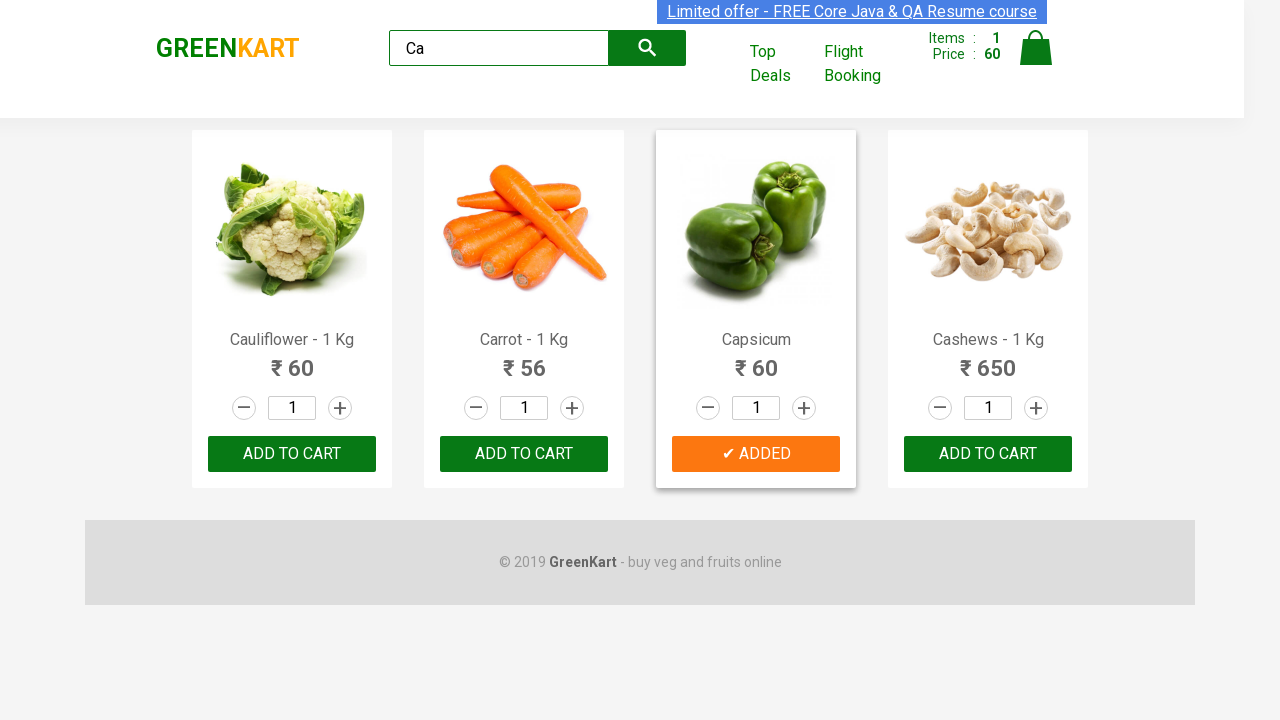

Retrieved product name at index 1: Carrot - 1 Kg
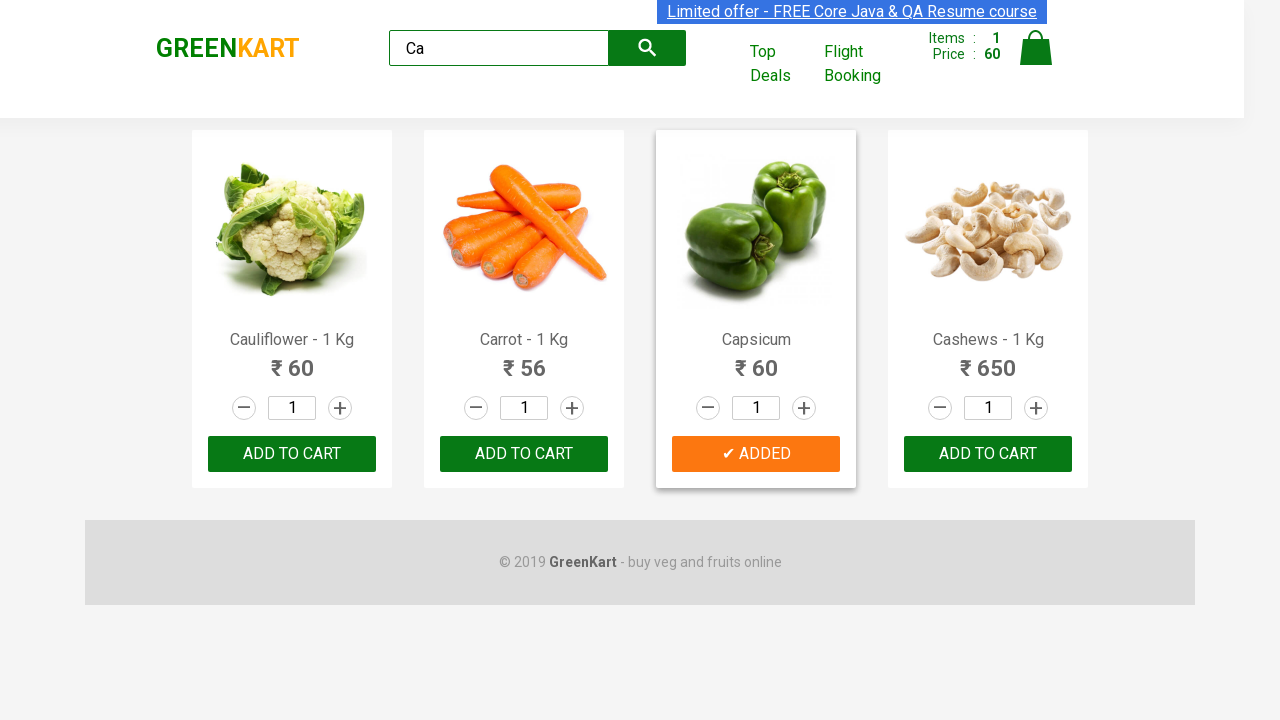

Retrieved product name at index 2: Capsicum
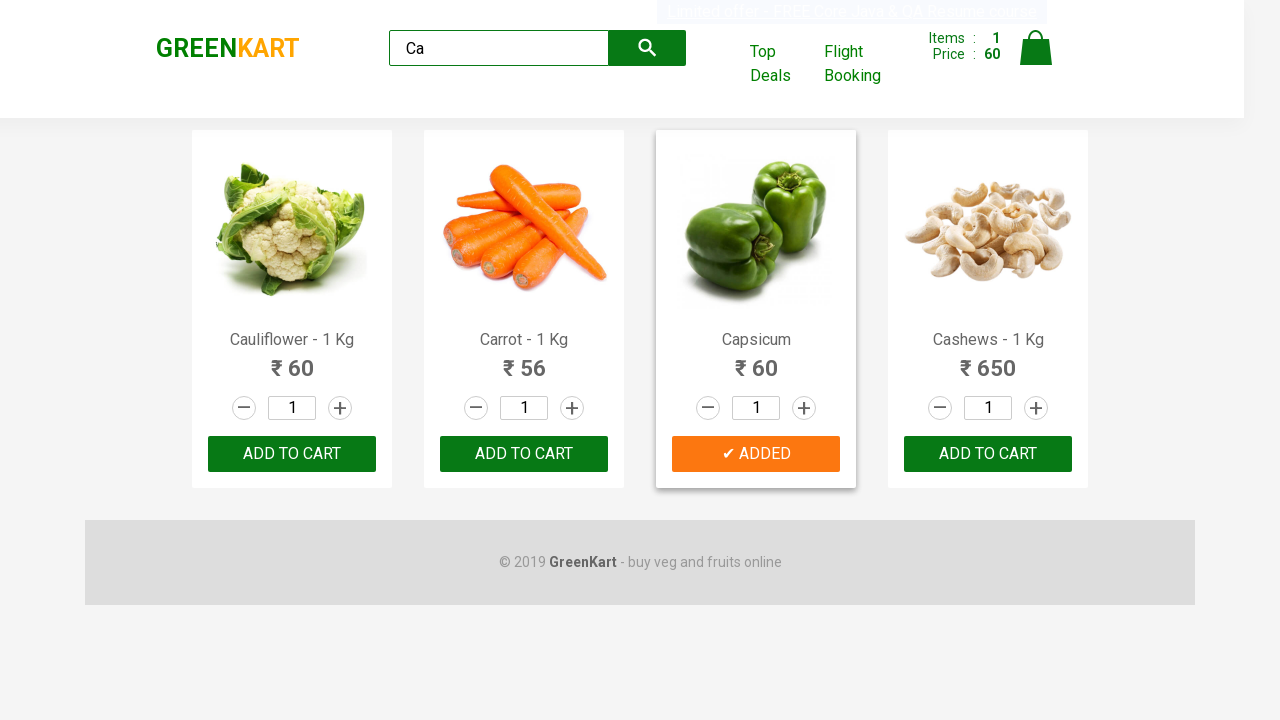

Retrieved product name at index 3: Cashews - 1 Kg
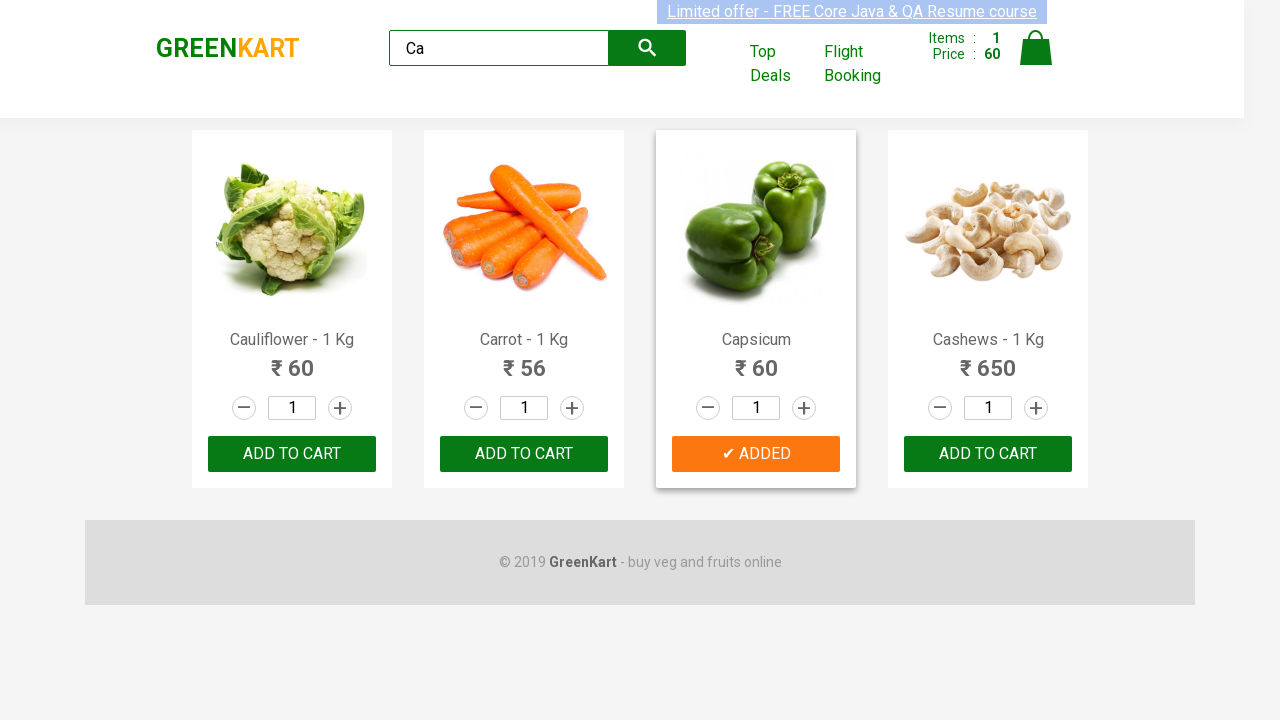

Found and clicked button for Cashews product at index 3 at (988, 454) on .products .product >> nth=3 >> button
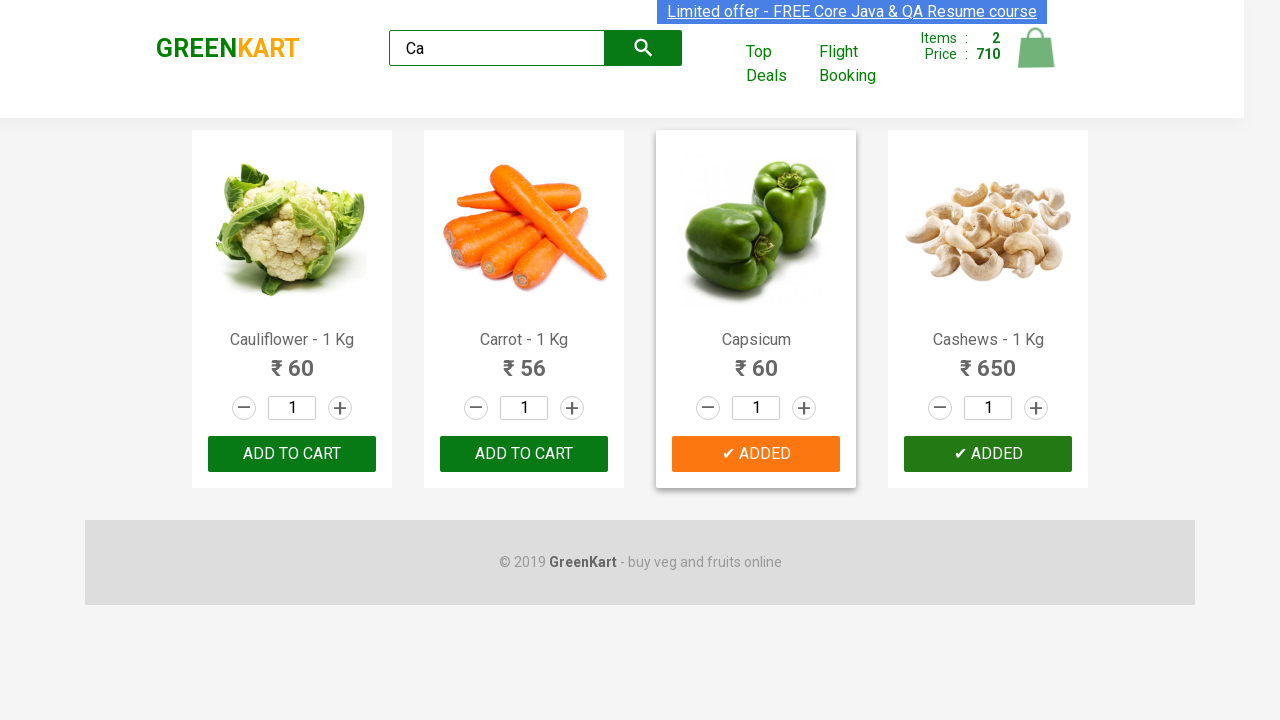

Retrieved brand logo text: GREENKART
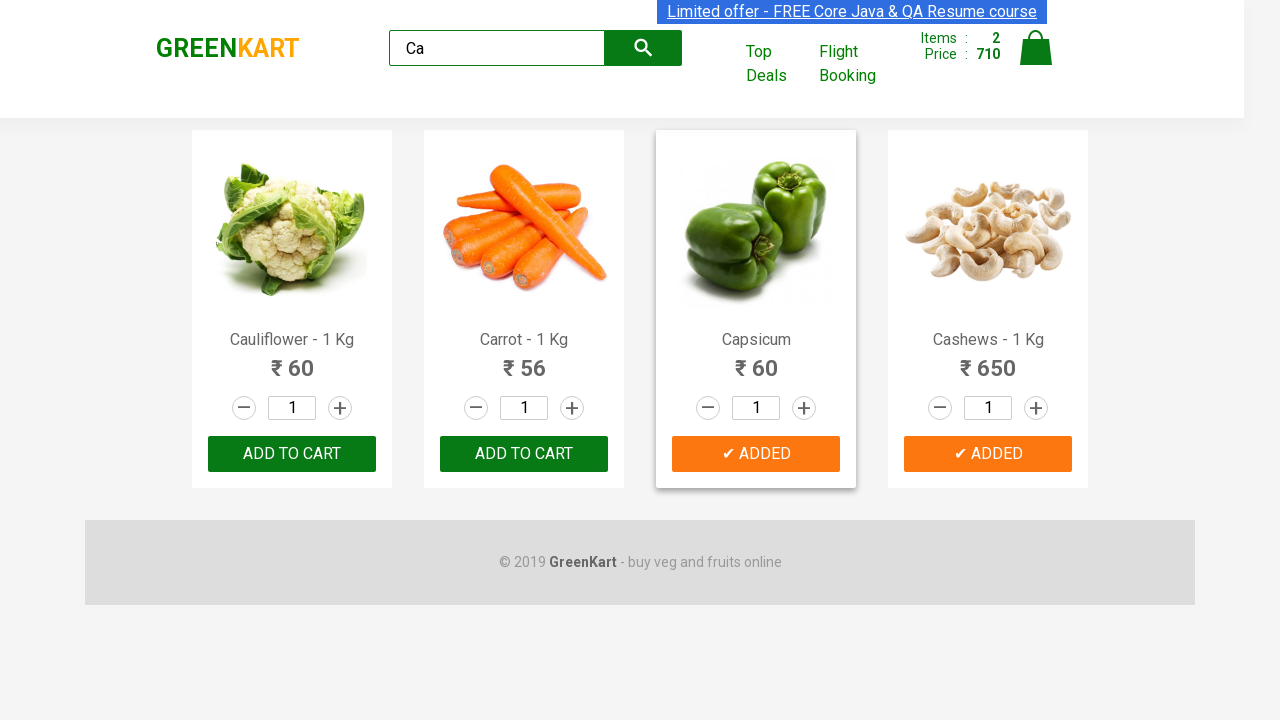

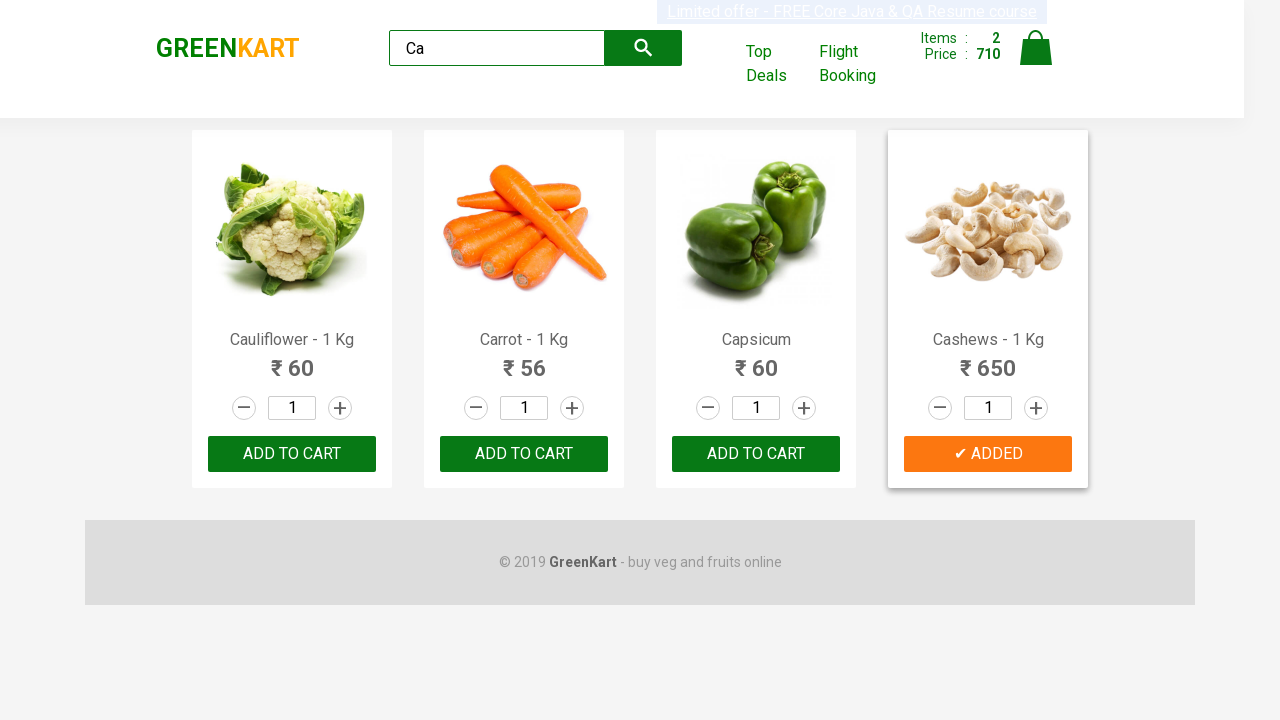